Tests that the password field is enabled/editable after password generation

Starting URL: http://angel.net/~nic/passwd.sha1.1a.html

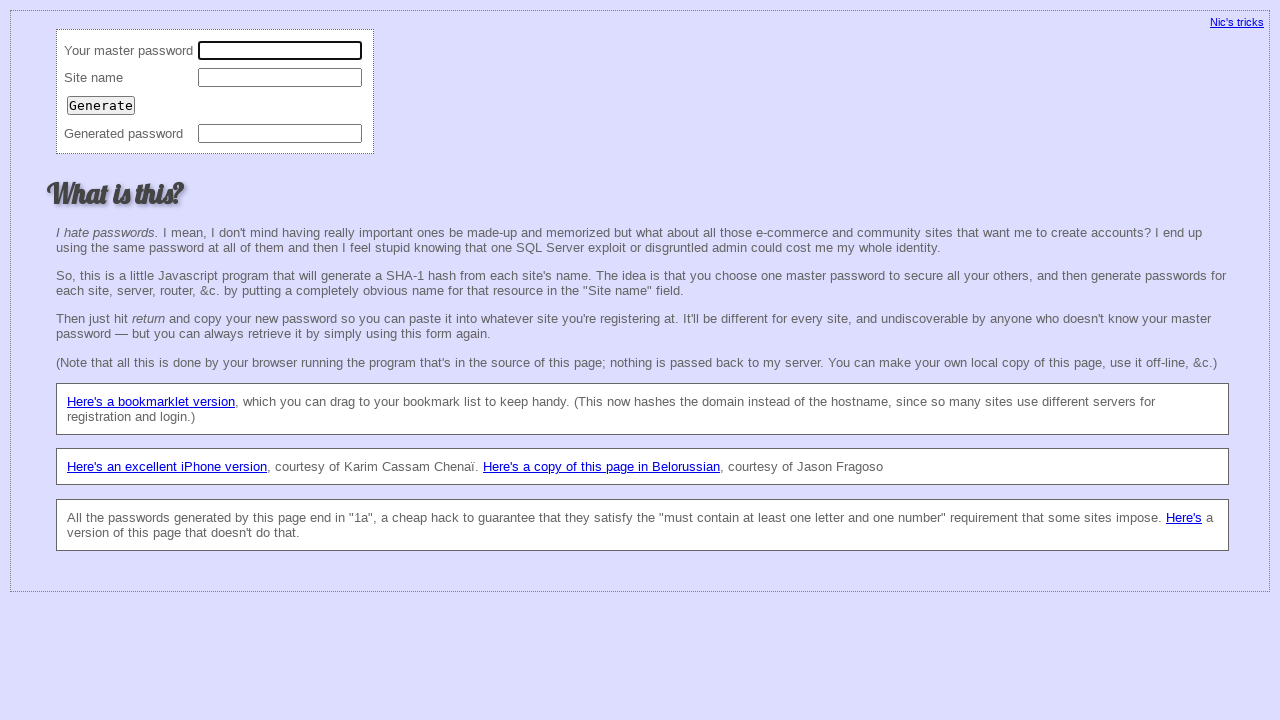

Filled master password field with '12345' on //td[text()='Your master password']/following::input[1]
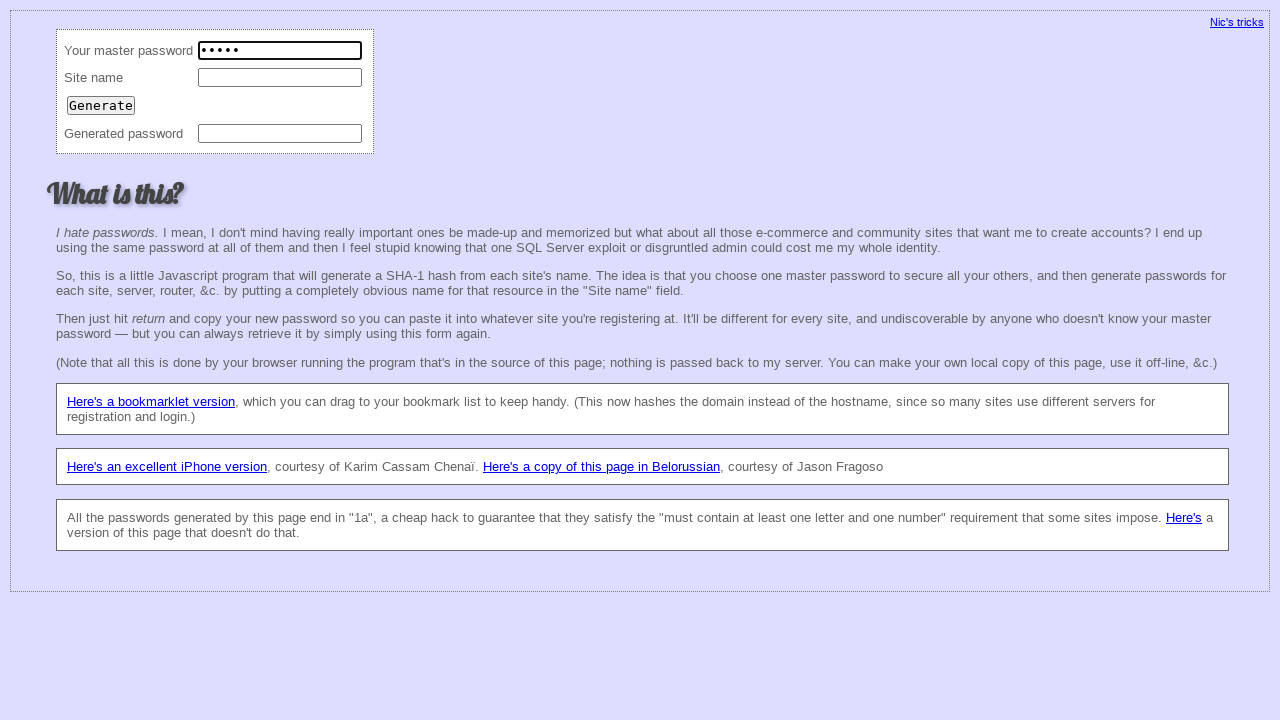

Filled site name field with 'p@m.ua' on //td[text()='Site name']/following::input[1]
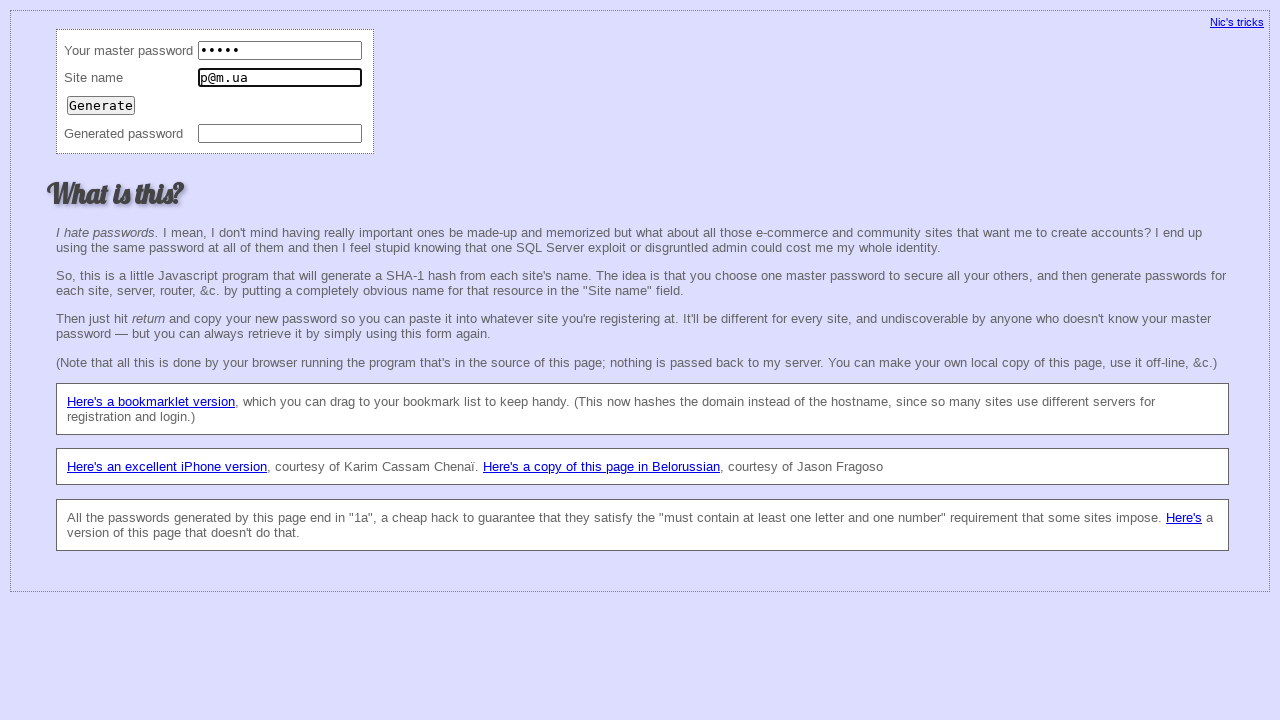

Clicked Generate button to generate password at (101, 105) on xpath=//input[@value='Generate']
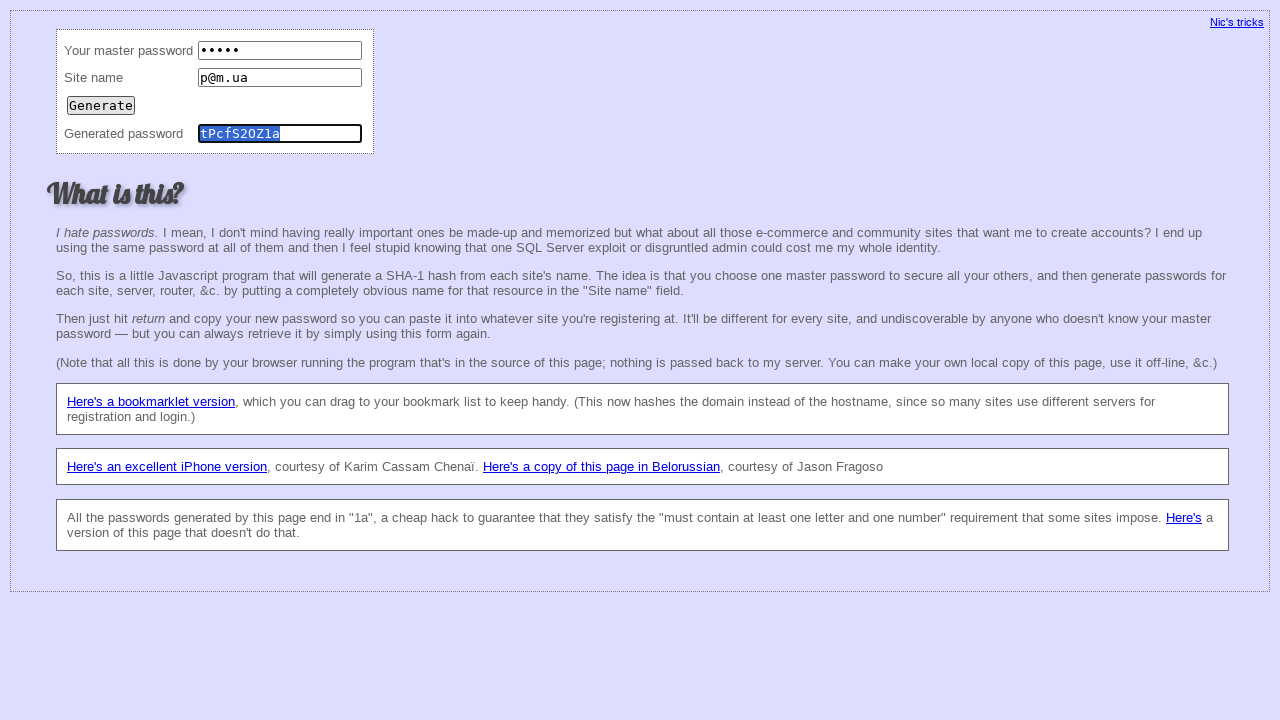

Checked that password field is enabled
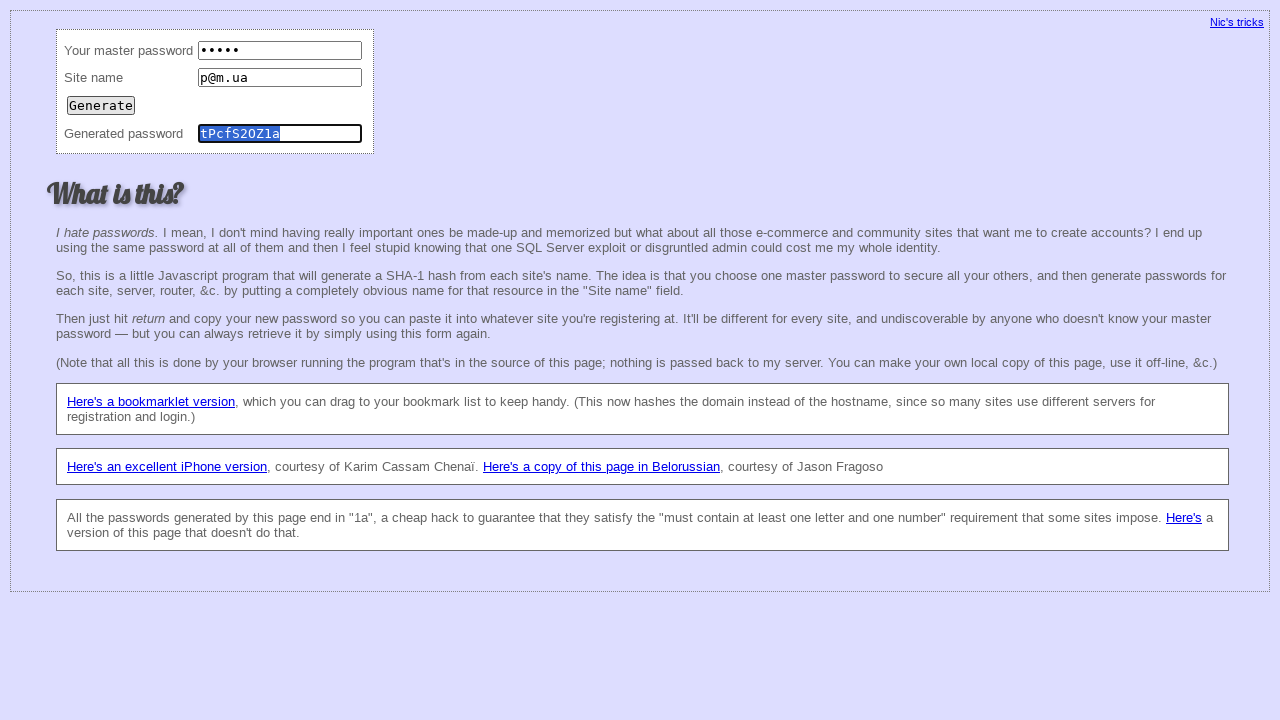

Verified password field is enabled after password generation
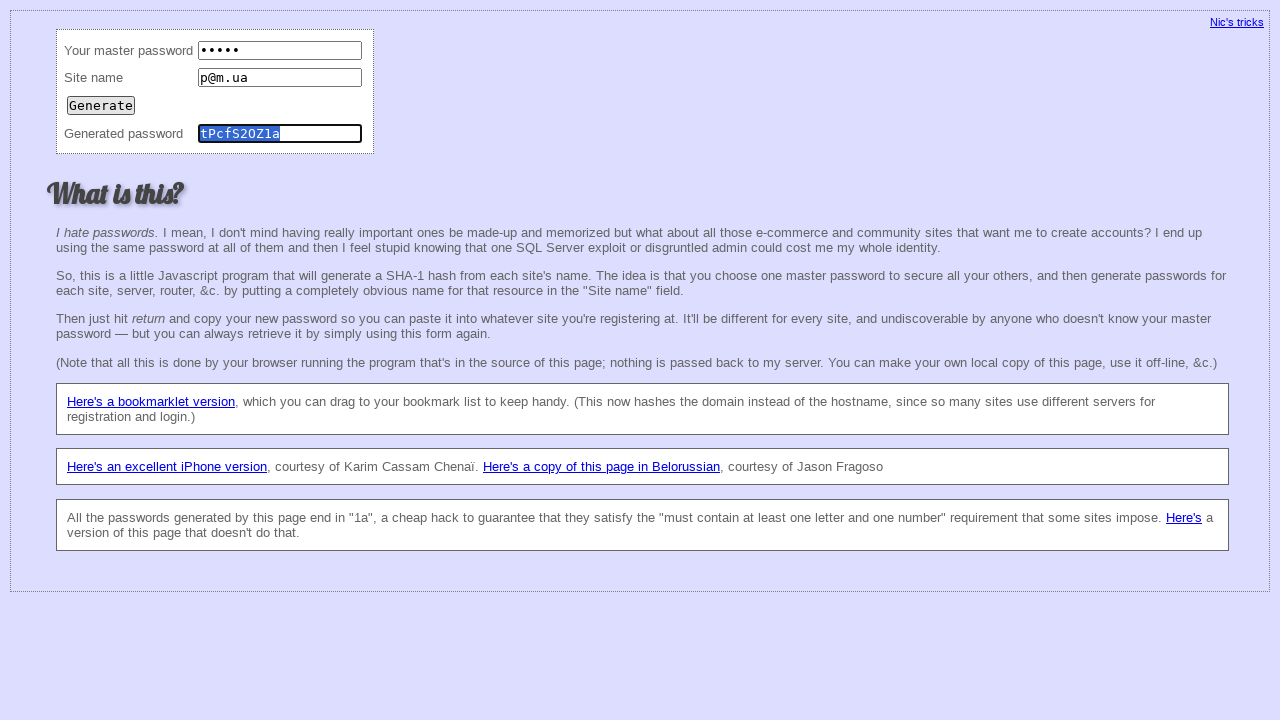

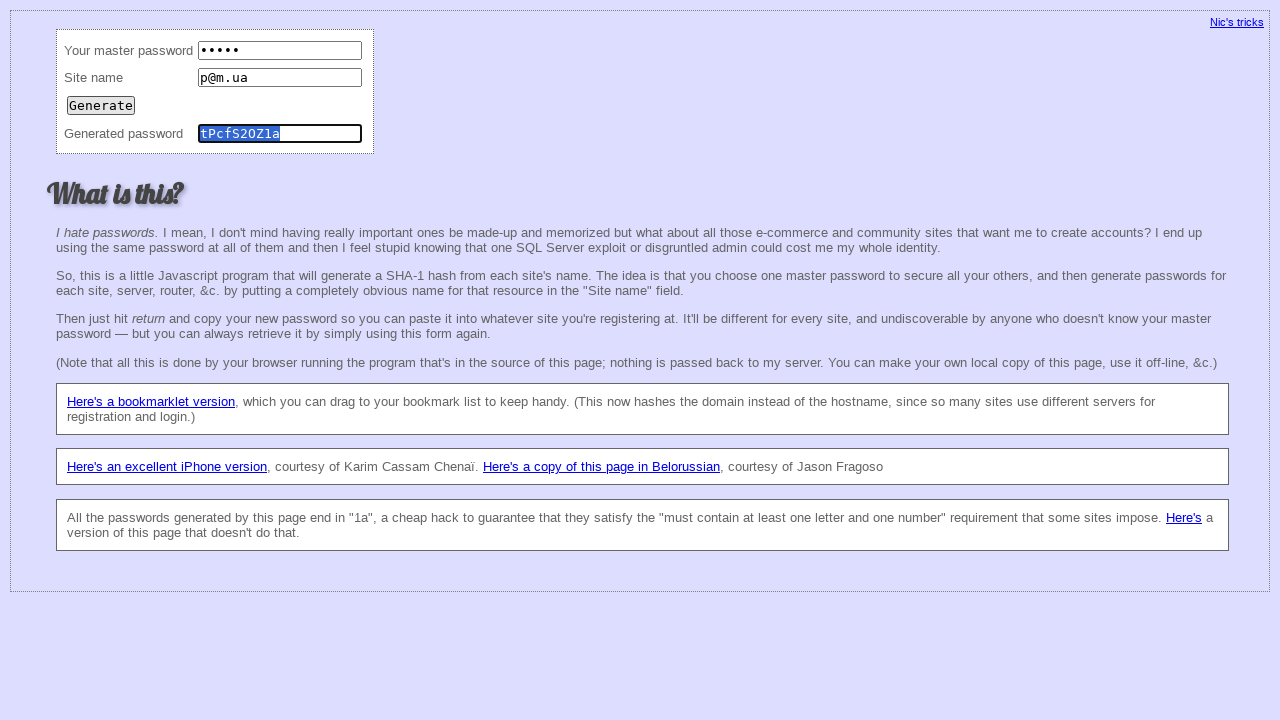